Tests displaying Growl-style notification messages on a webpage by injecting jQuery and jQuery Growl library via JavaScript, then triggering a notification popup.

Starting URL: http://the-internet.herokuapp.com

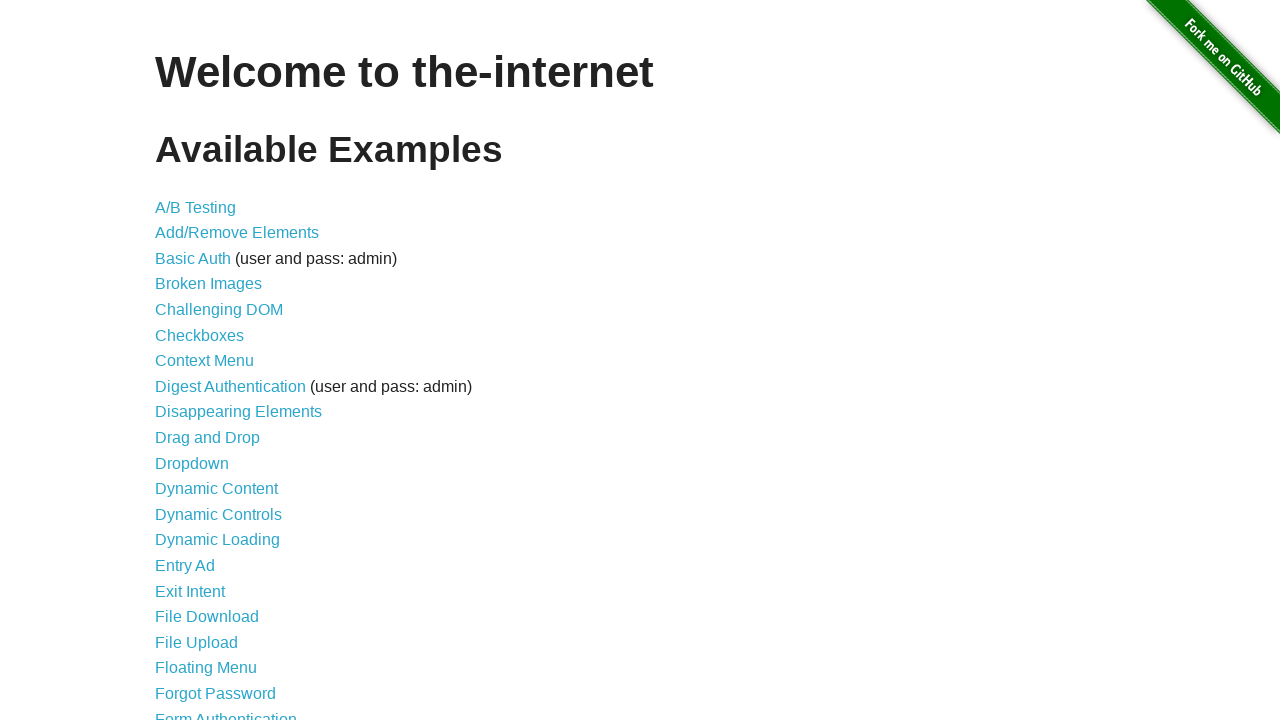

Injected jQuery library into page if not already present
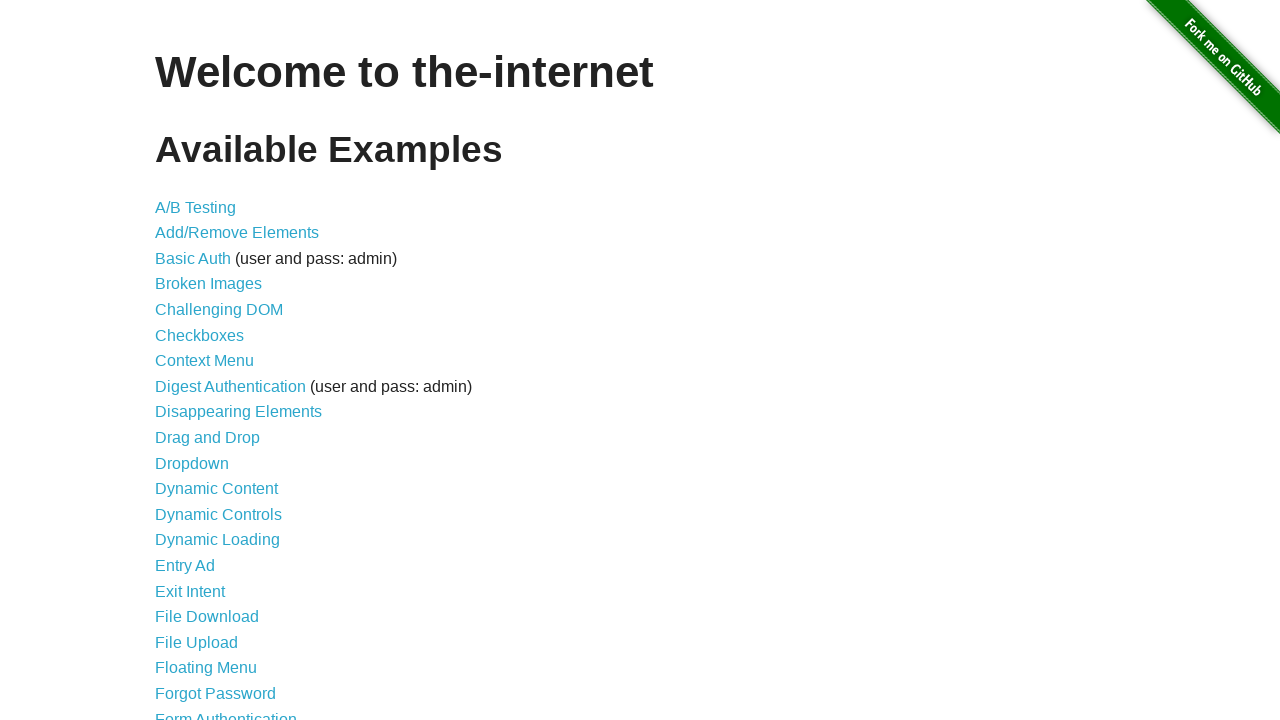

Waited for jQuery to load and become available
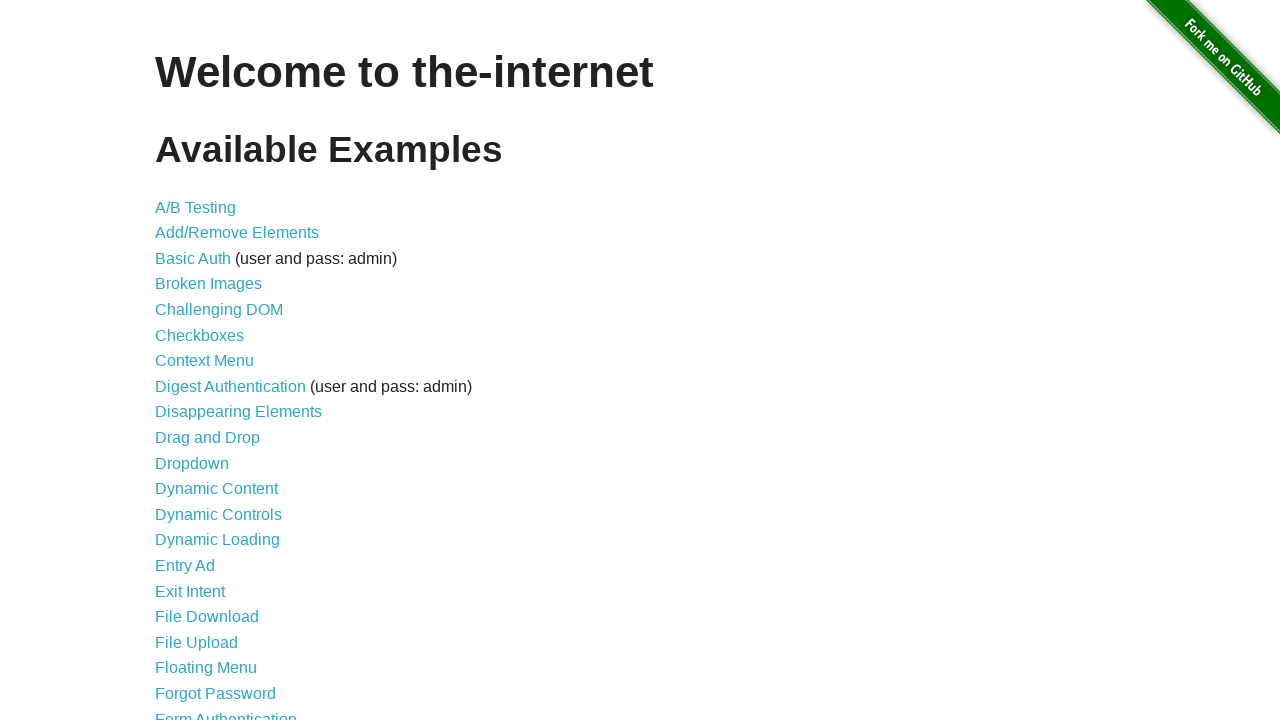

Loaded jQuery Growl JavaScript library
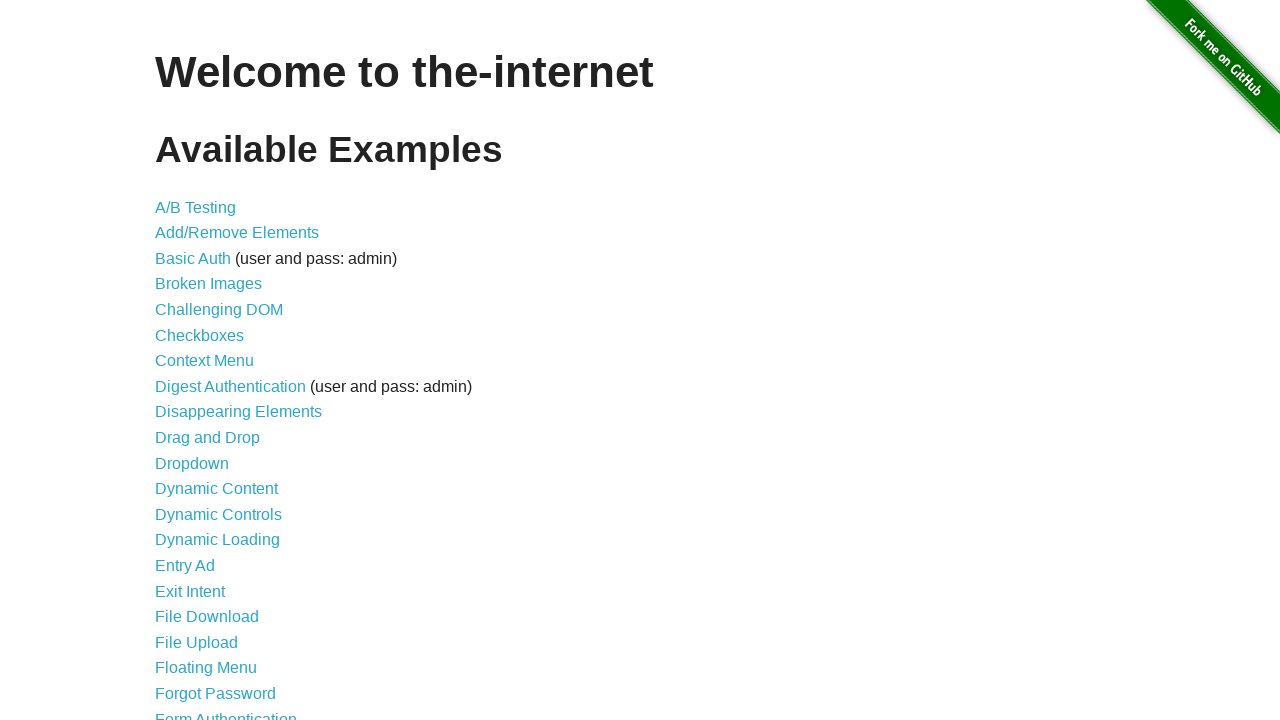

Injected jQuery Growl CSS stylesheet into page
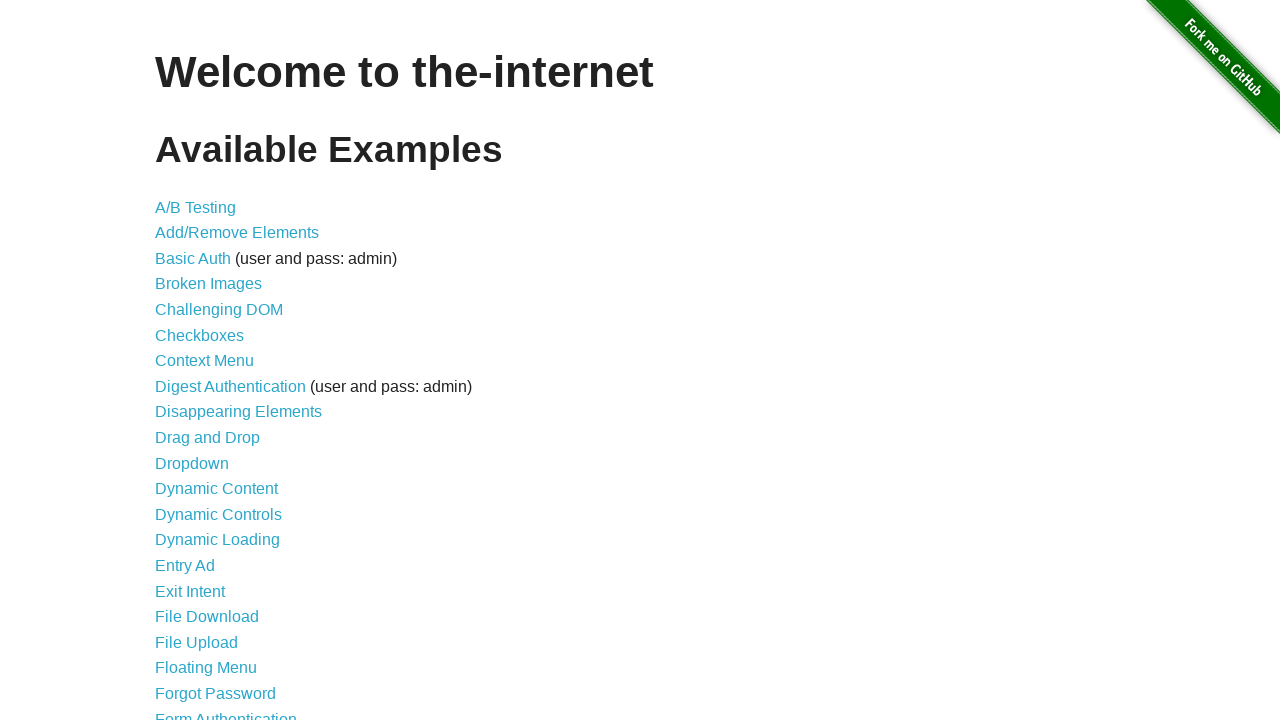

Waited for jQuery Growl to be fully initialized
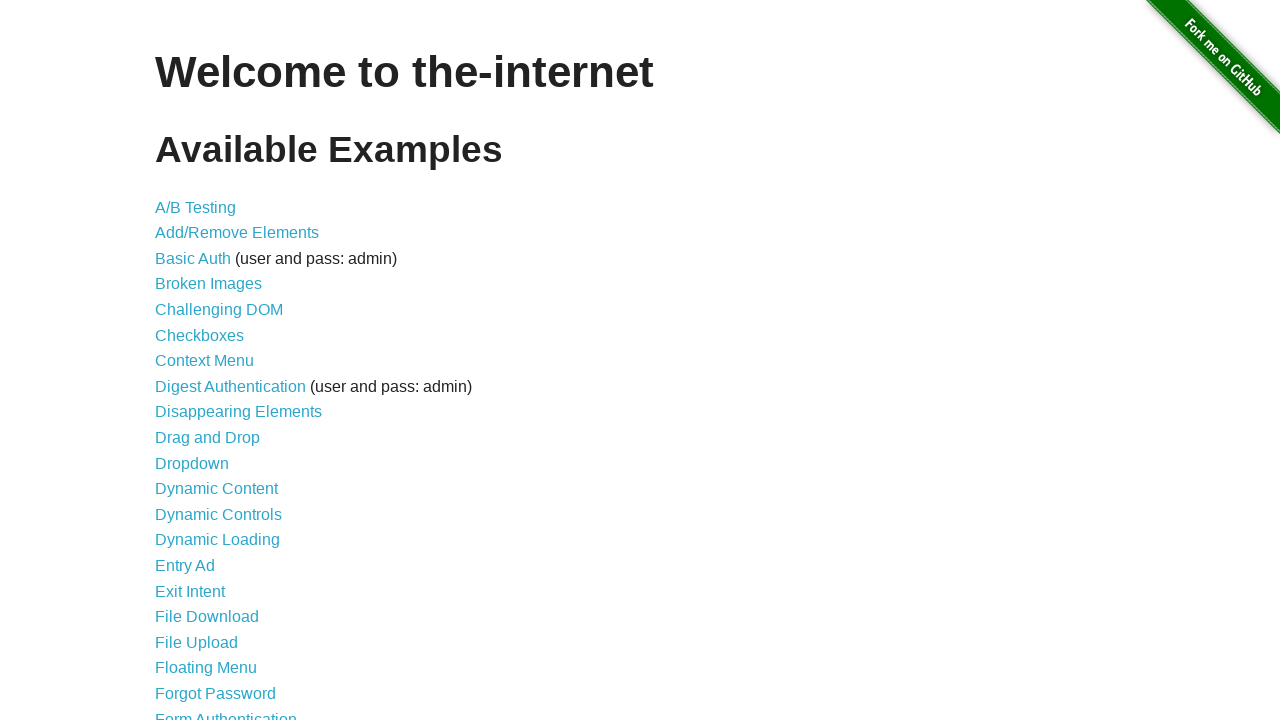

Triggered Growl-style notification popup with title 'GET' and message '/'
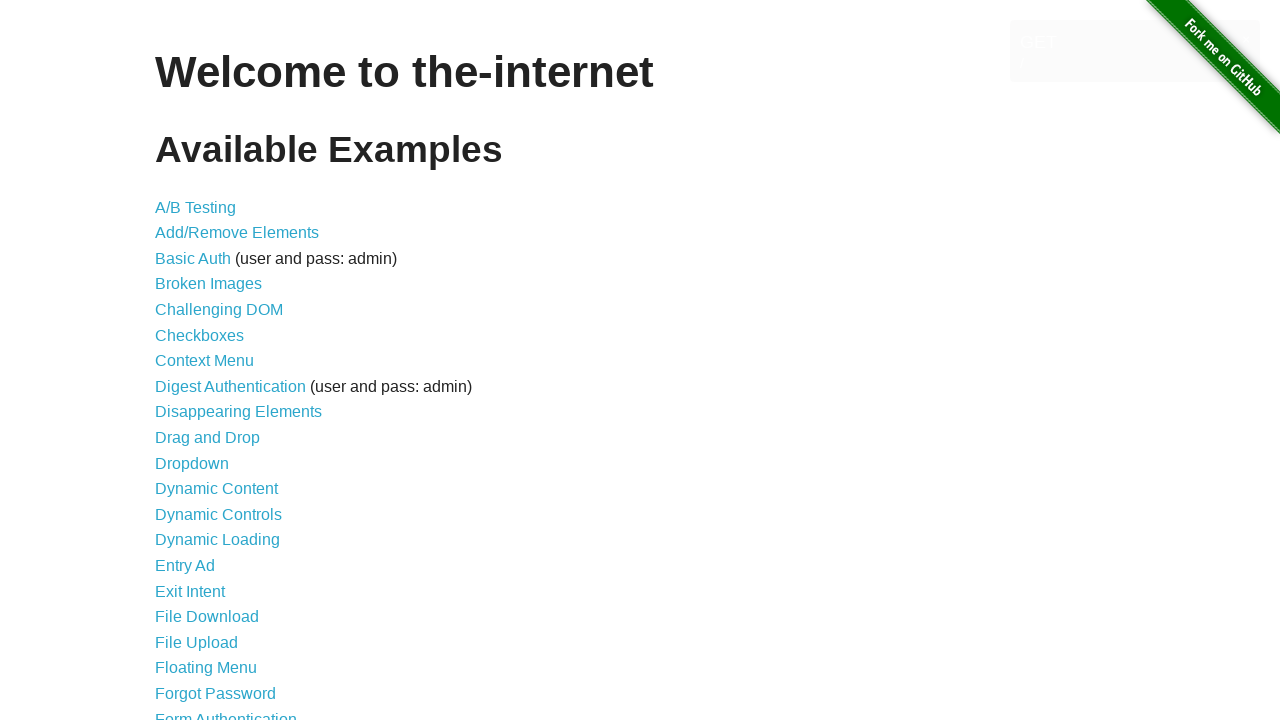

Waited 2 seconds to observe the notification display
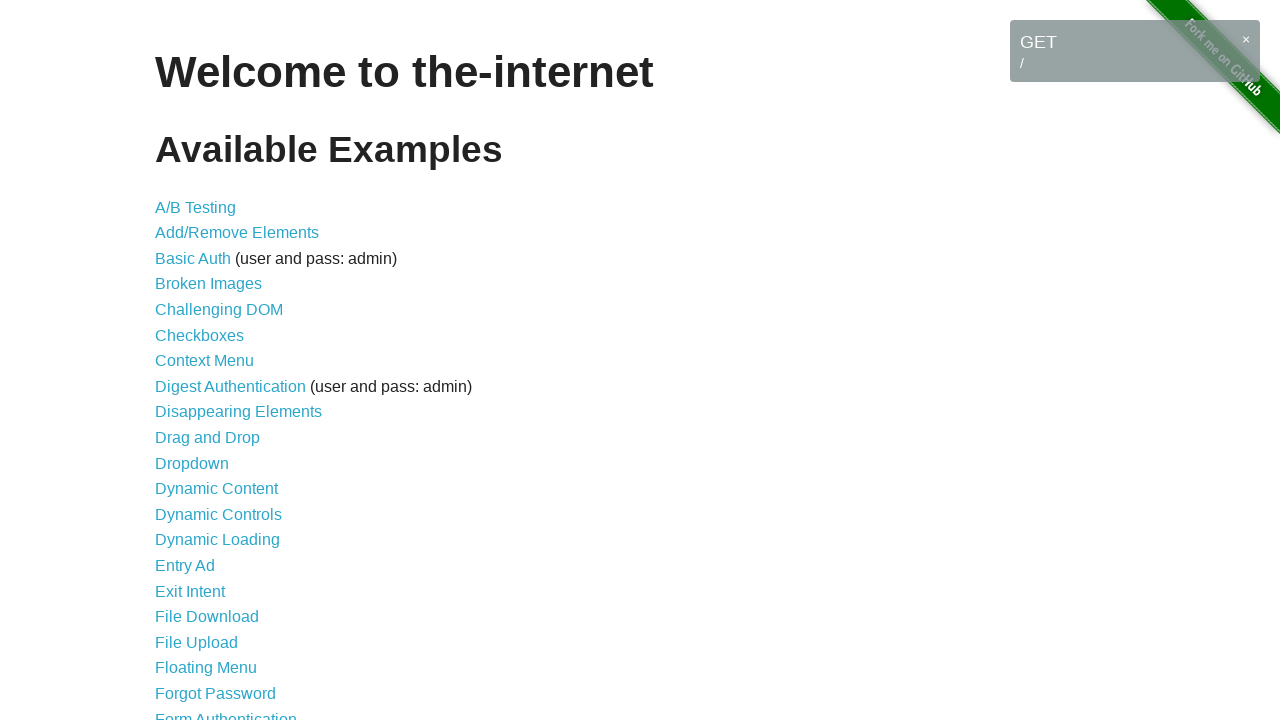

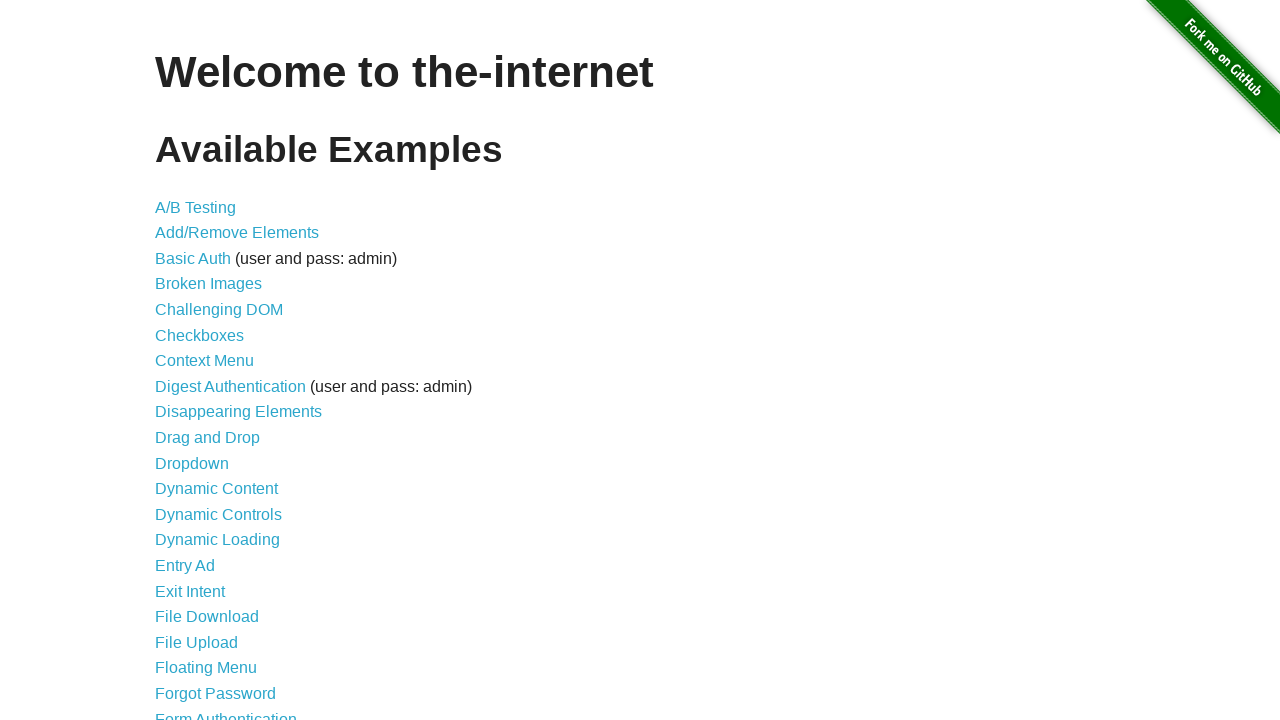